Tests Site Map navigation to Services page by clicking Site Map then Services link

Starting URL: https://parabank.parasoft.com/parabank/index.htm

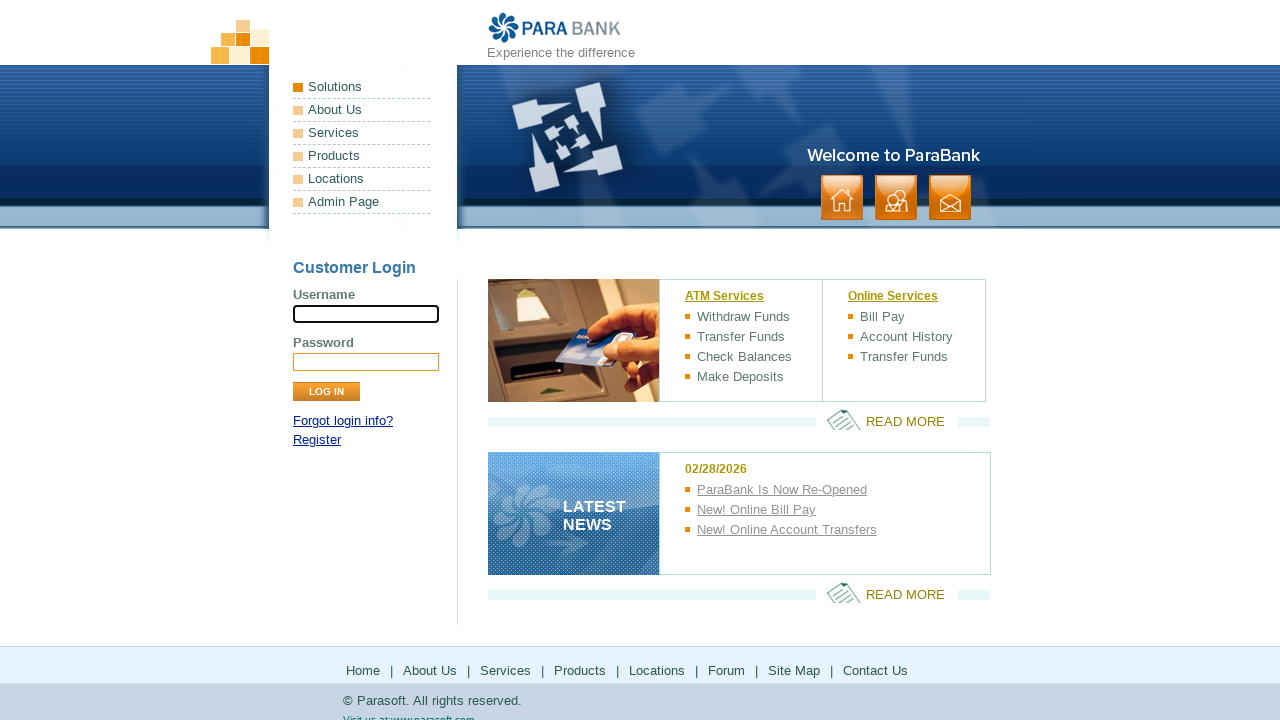

Waited for footer Site Map link to be visible
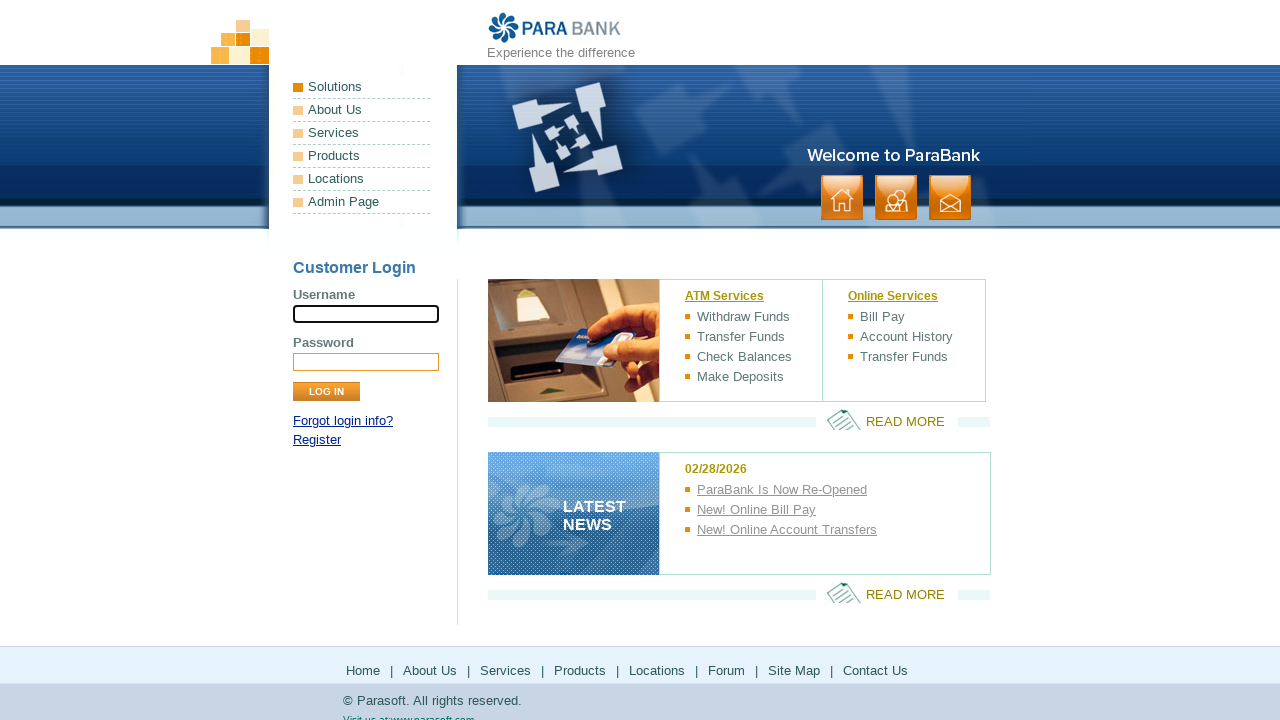

Clicked Site Map link in footer at (794, 670) on xpath=//*[@id='footerPanel']/ul[1]/li[7]/a
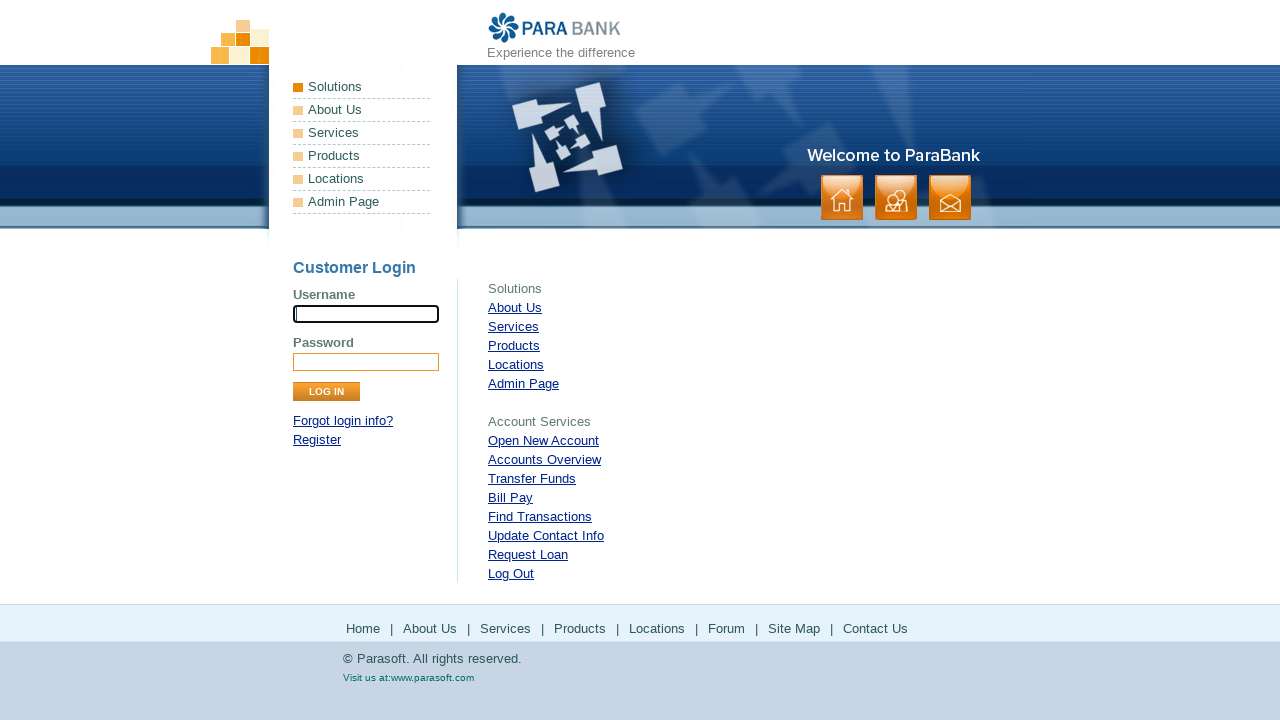

Waited for Services link to be visible on site map
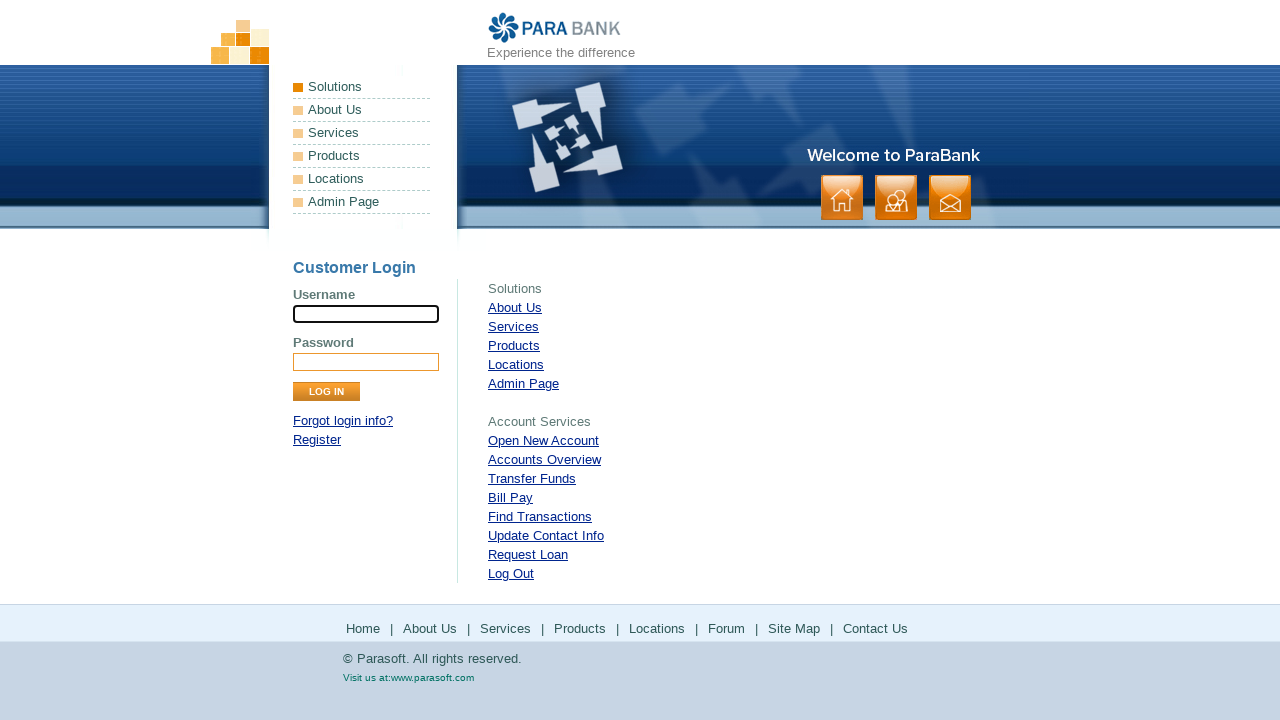

Clicked Services link on site map at (514, 326) on xpath=//*[@id='rightPanel']/ul[1]/li[3]/a
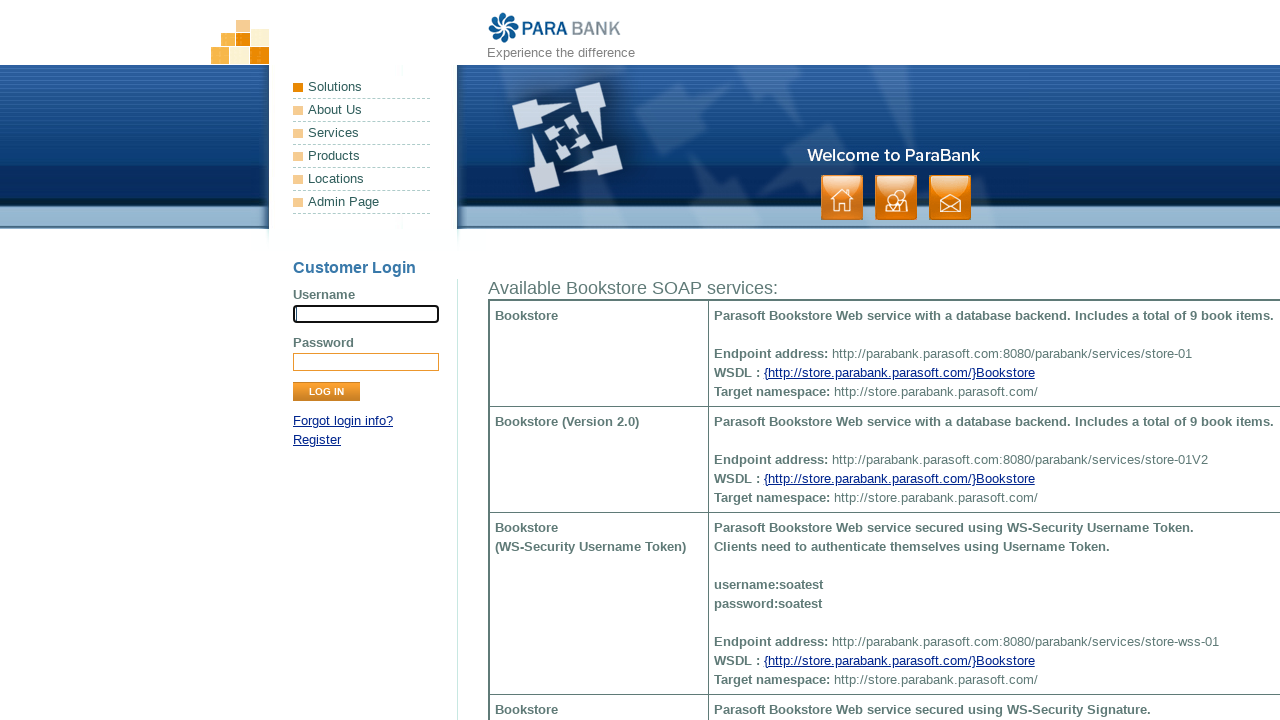

Services page loaded with heading 'Available Bookstore SOAP services:'
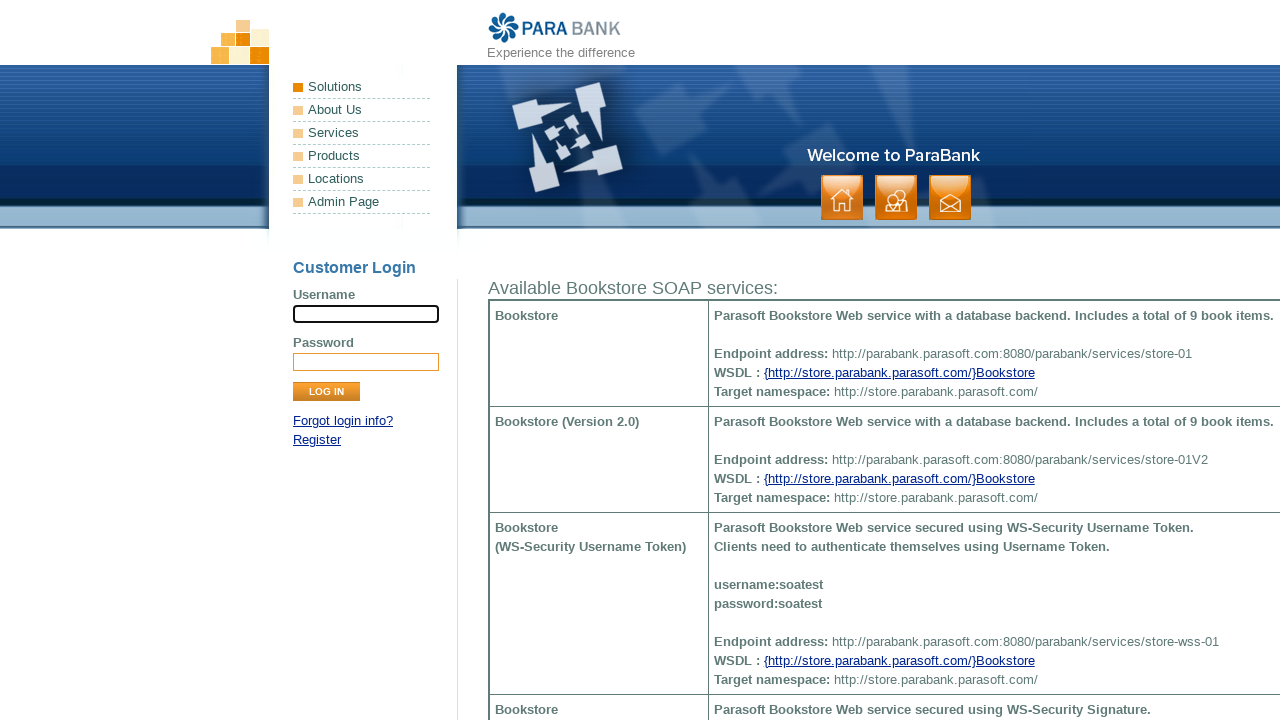

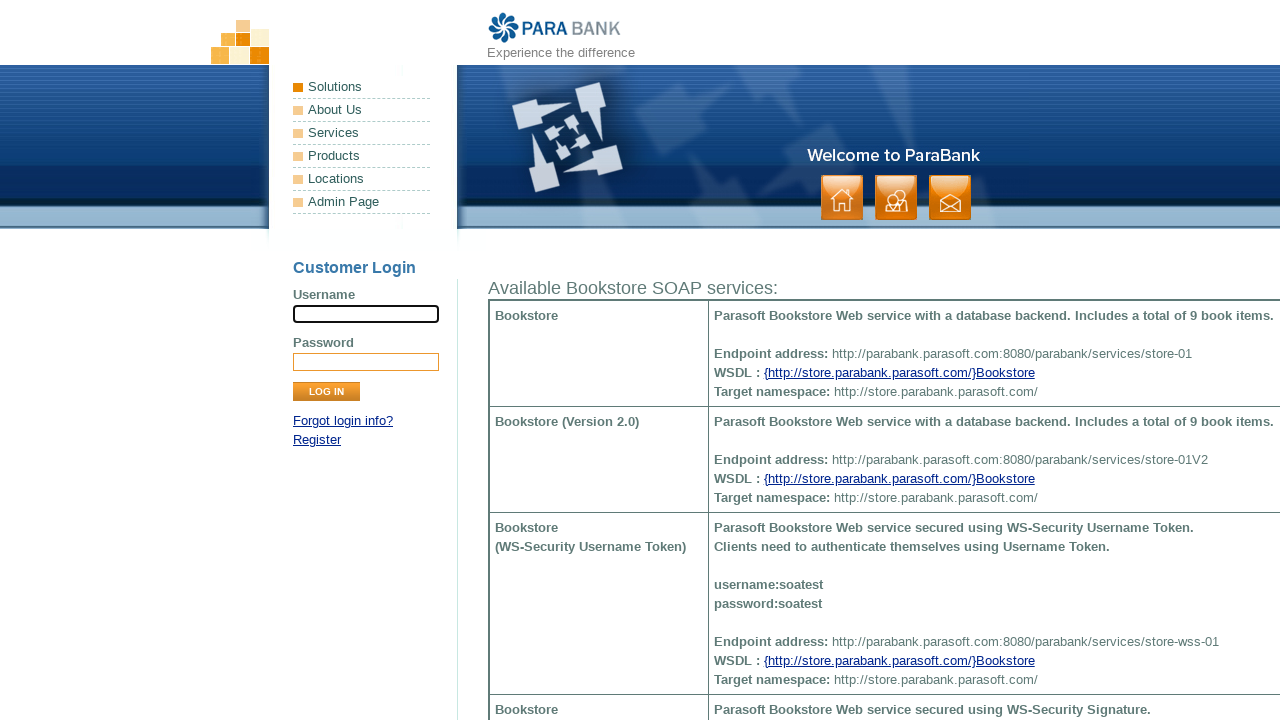